Tests the OpenCart registration form by clicking through various form fields, selecting newsletter subscription, agreeing to privacy policy, and submitting the registration form

Starting URL: https://naveenautomationlabs.com/opencart/index.php?route=account/register

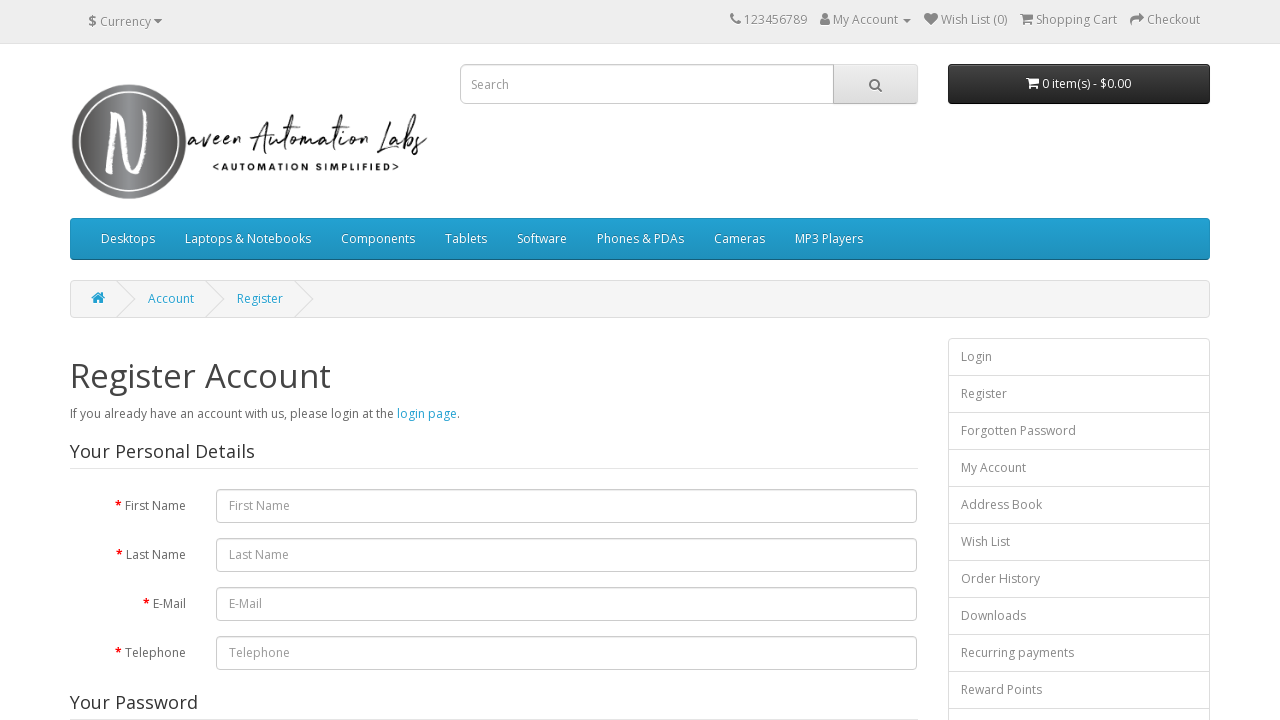

Clicked on First Name field at (567, 506) on internal:role=textbox[name="* First Name"i]
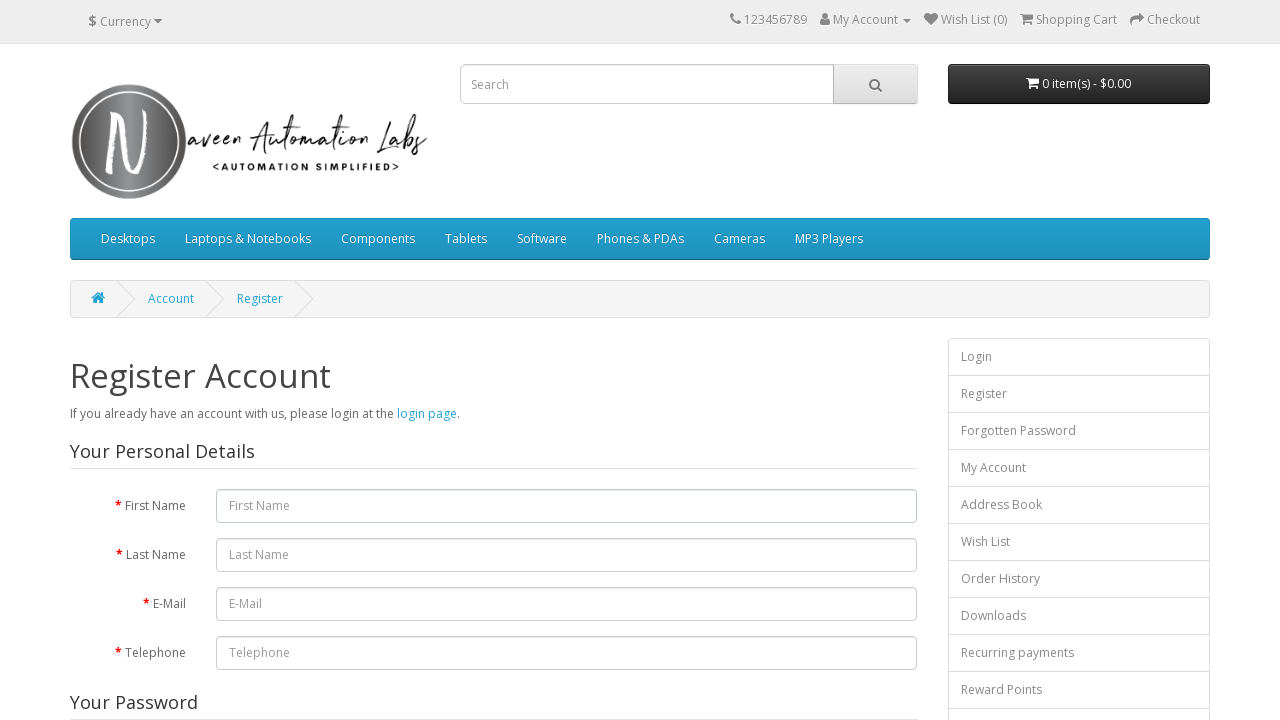

Clicked on Register Account heading at (494, 376) on internal:role=heading[name="Register Account"i]
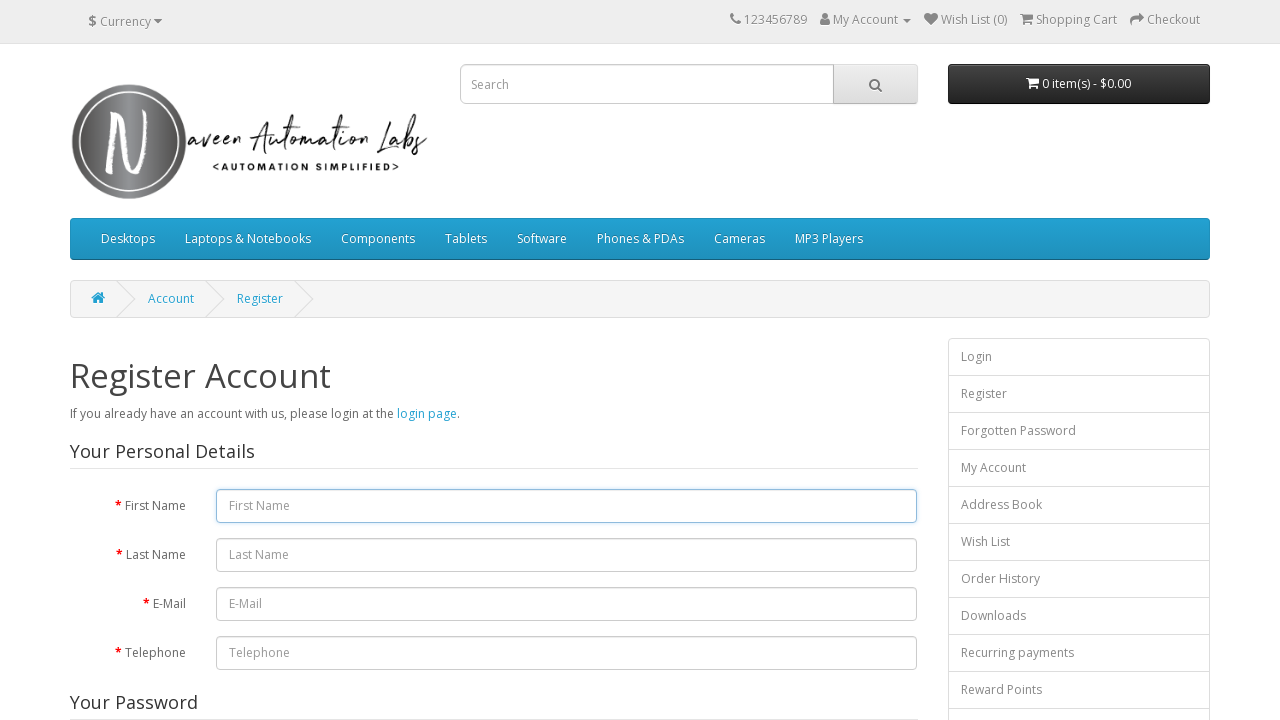

Clicked on First Name field again at (567, 506) on internal:role=textbox[name="* First Name"i]
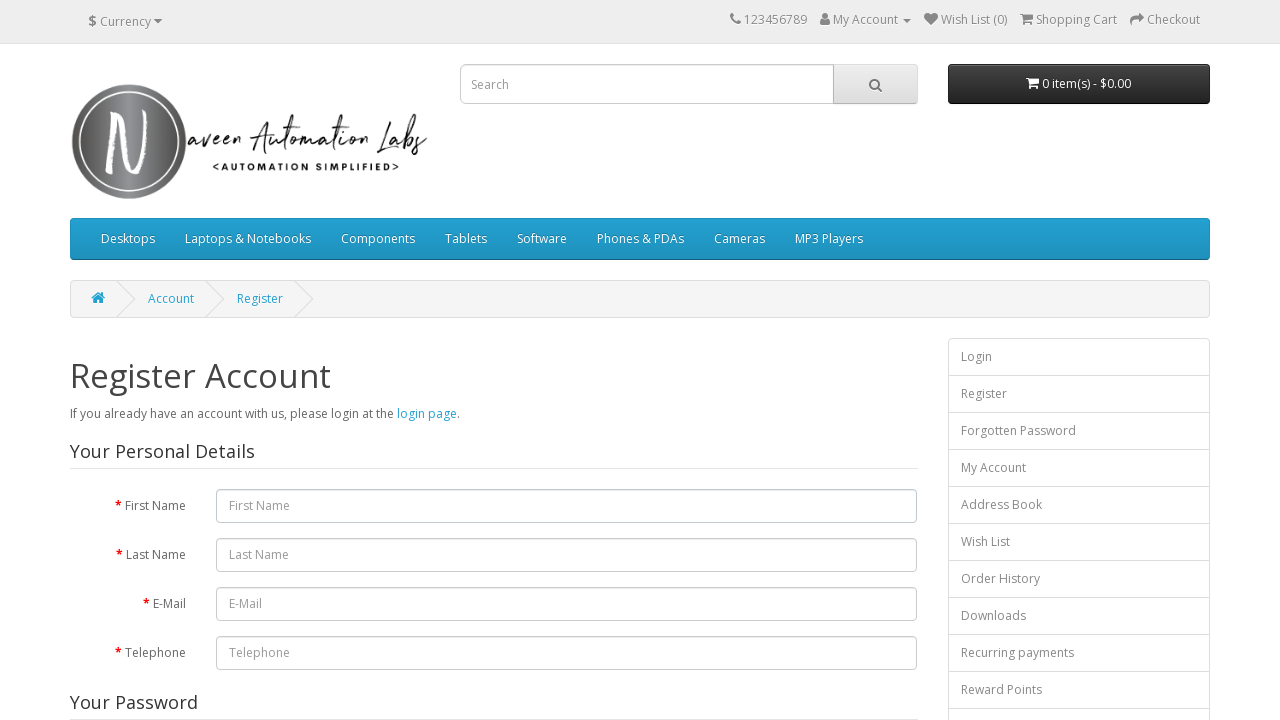

Filled First Name field with 'Michael' on internal:role=textbox[name="* First Name"i]
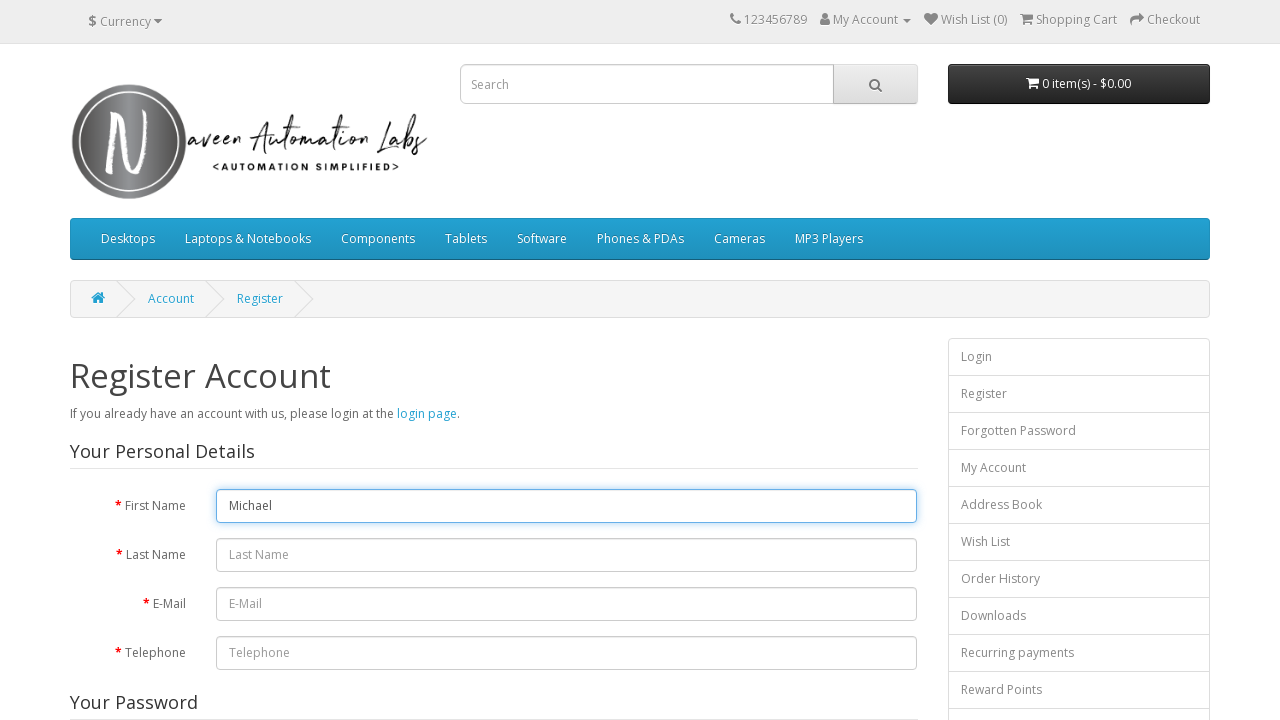

Clicked on Last Name field at (567, 555) on internal:role=textbox[name="* Last Name"i]
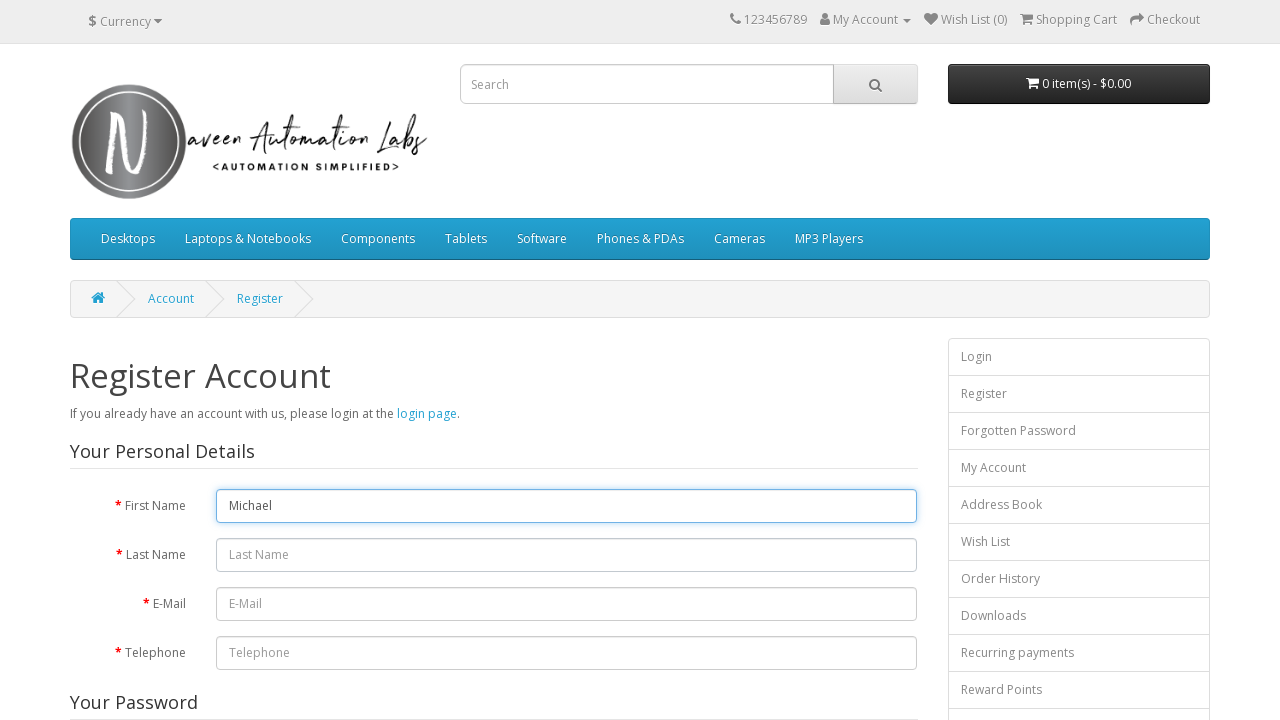

Filled Last Name field with 'Thompson' on internal:role=textbox[name="* Last Name"i]
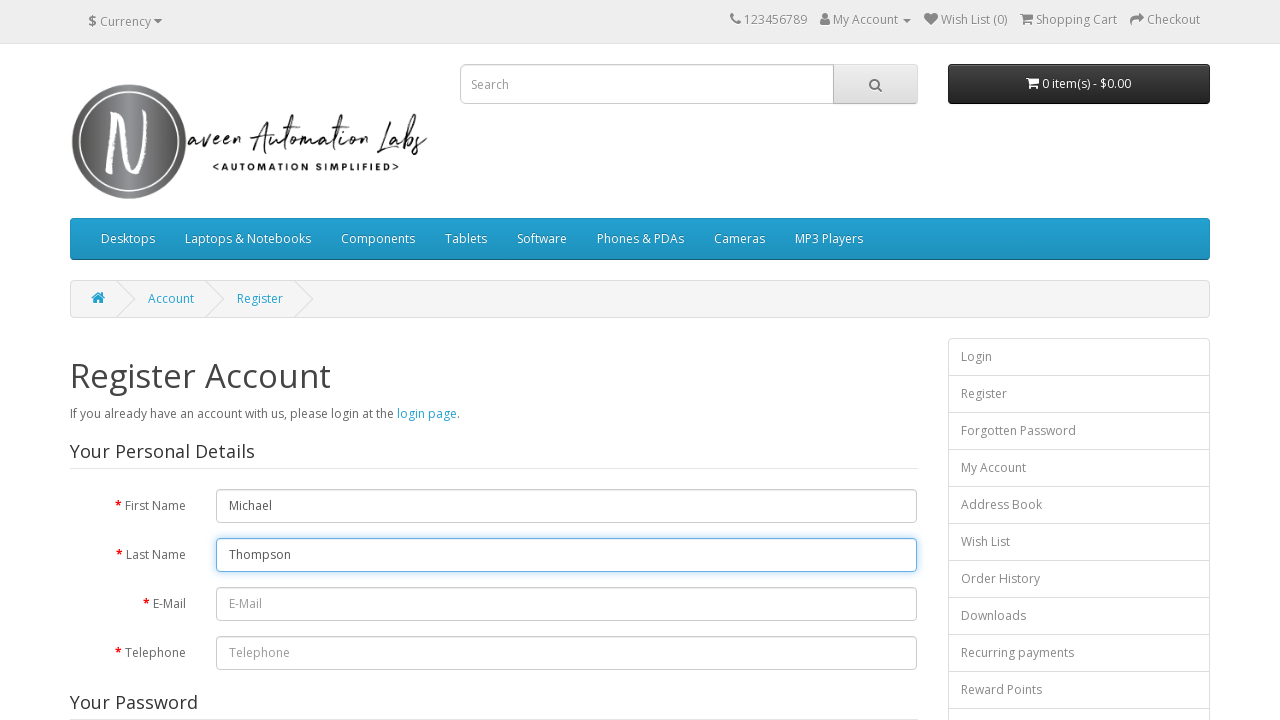

Clicked on E-Mail field at (567, 604) on internal:role=textbox[name="* E-Mail"i]
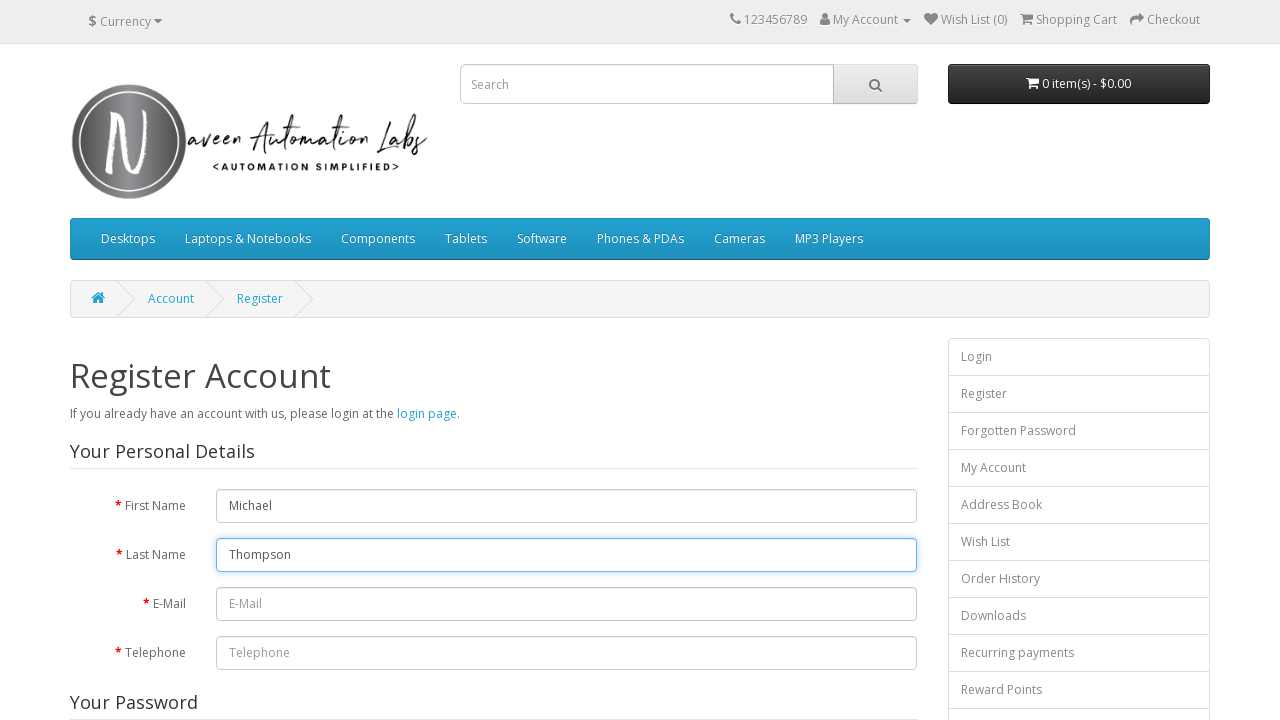

Filled E-Mail field with 'michael.thompson7284@example.com' on internal:role=textbox[name="* E-Mail"i]
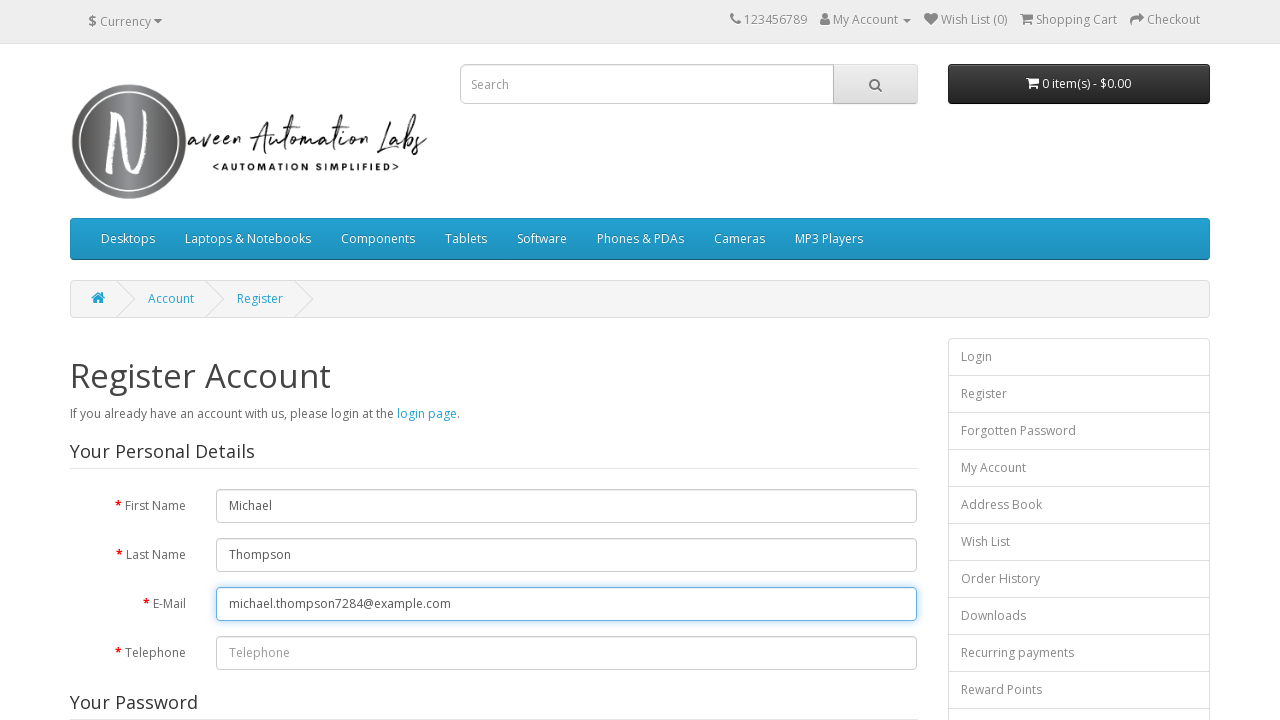

Clicked on Your Personal Details group at (494, 559) on internal:role=group[name="Your Personal Details"i]
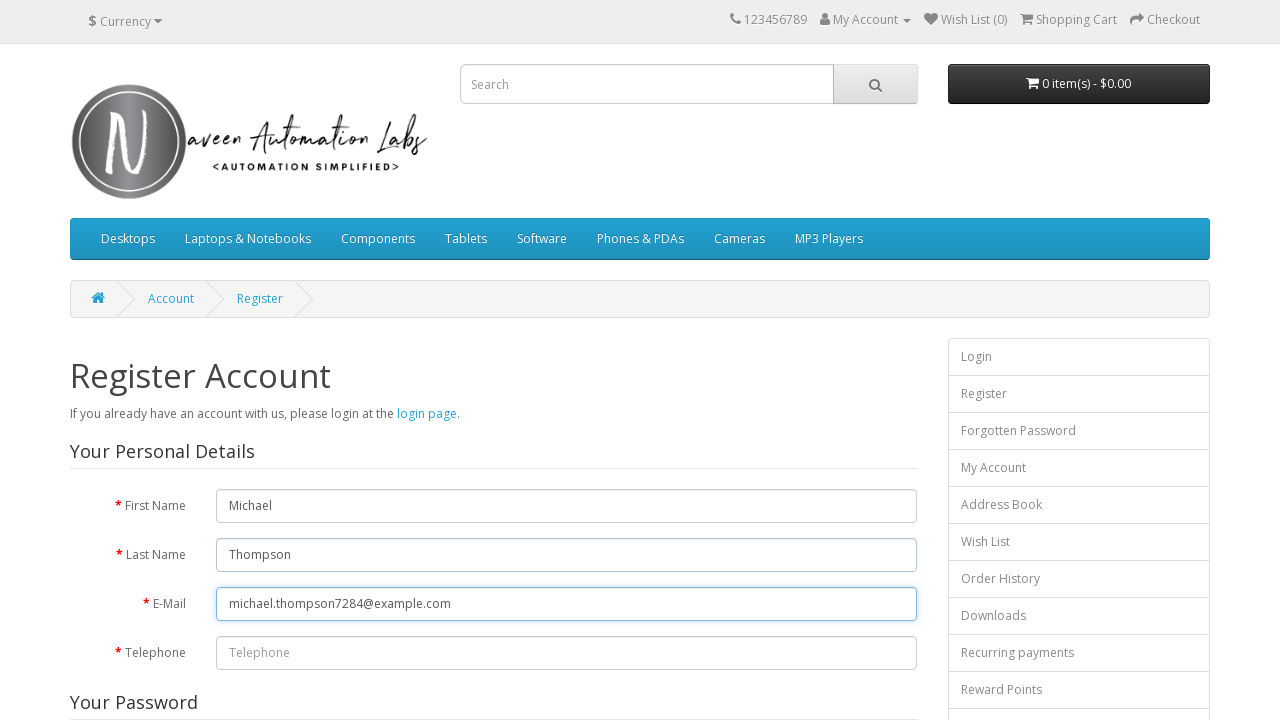

Clicked on Password field at (567, 361) on internal:role=textbox[name="* Password"s]
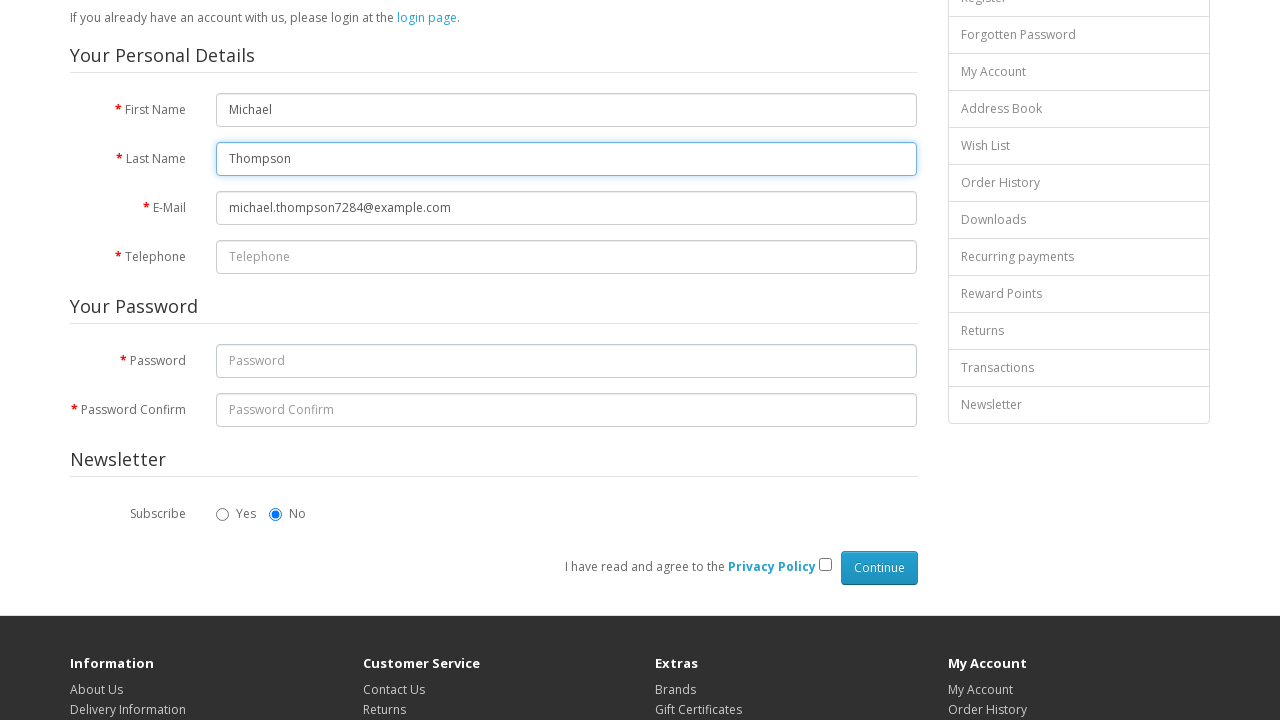

Filled Password field with 'SecurePass123!' on internal:role=textbox[name="* Password"s]
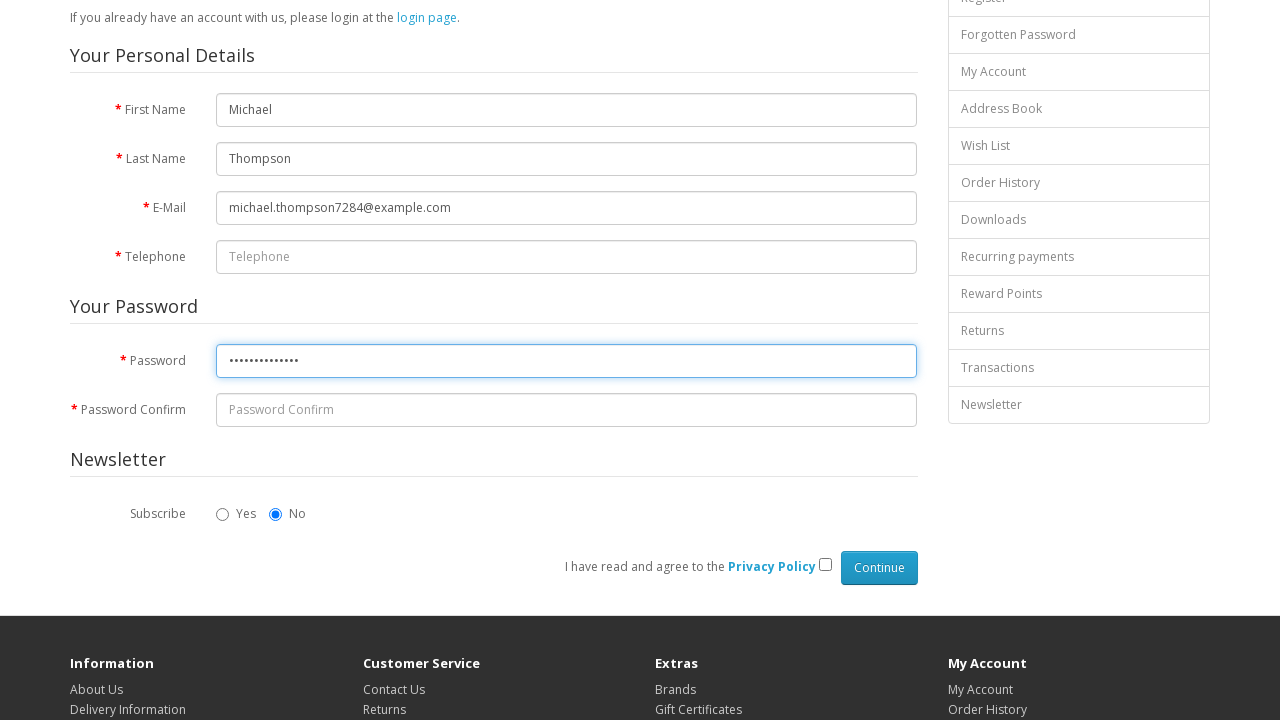

Clicked on Password Confirm field at (567, 410) on internal:role=textbox[name="* Password Confirm"i]
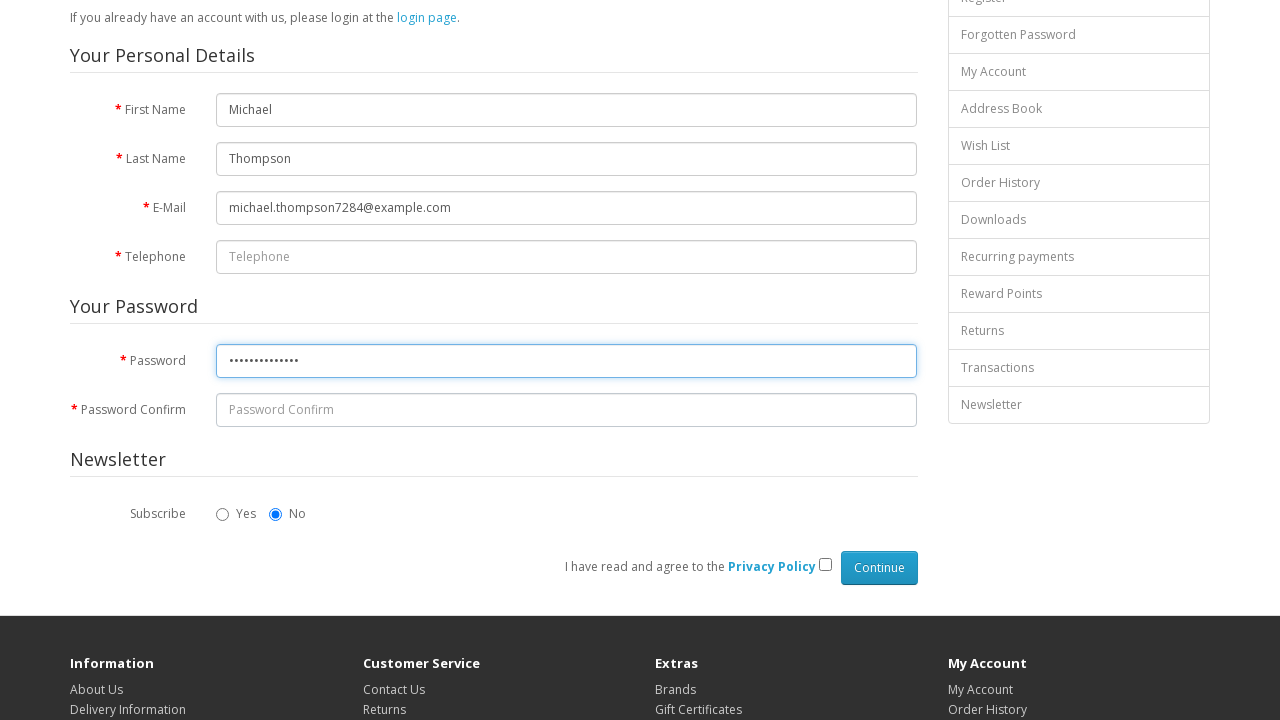

Filled Password Confirm field with 'SecurePass123!' on internal:role=textbox[name="* Password Confirm"i]
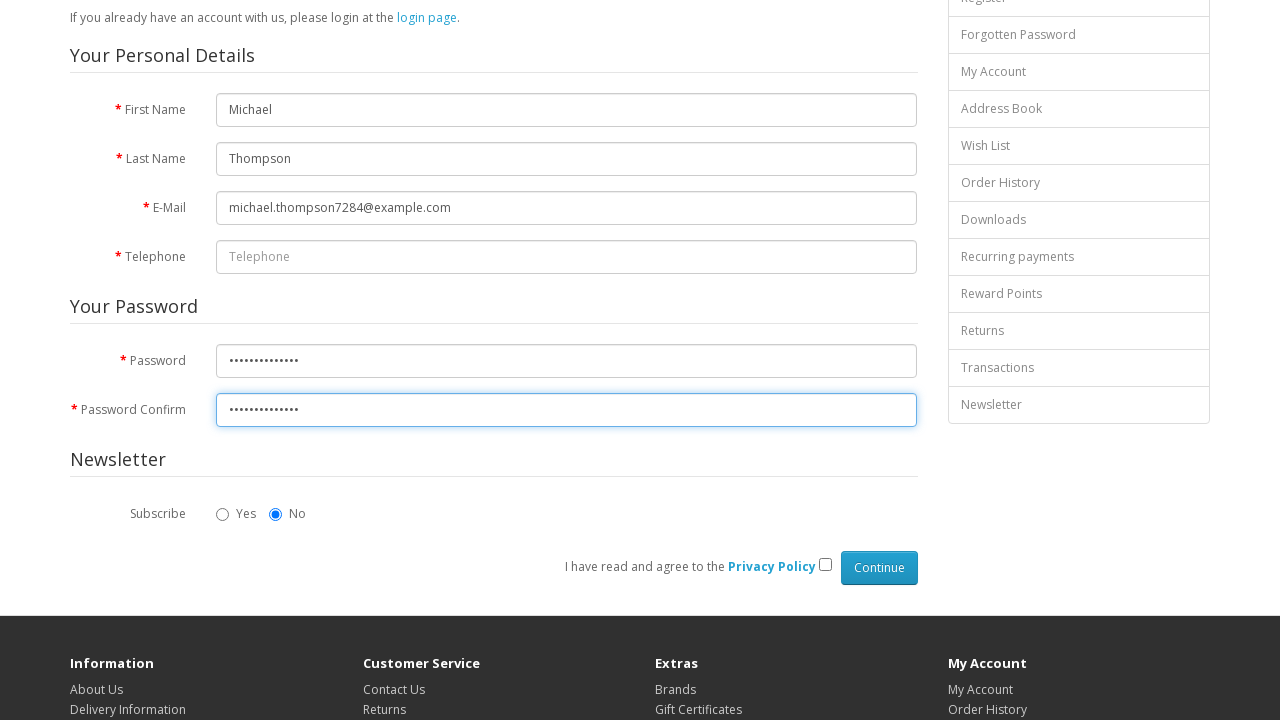

Selected 'Yes' for newsletter subscription at (223, 514) on internal:role=radio[name="Yes"i]
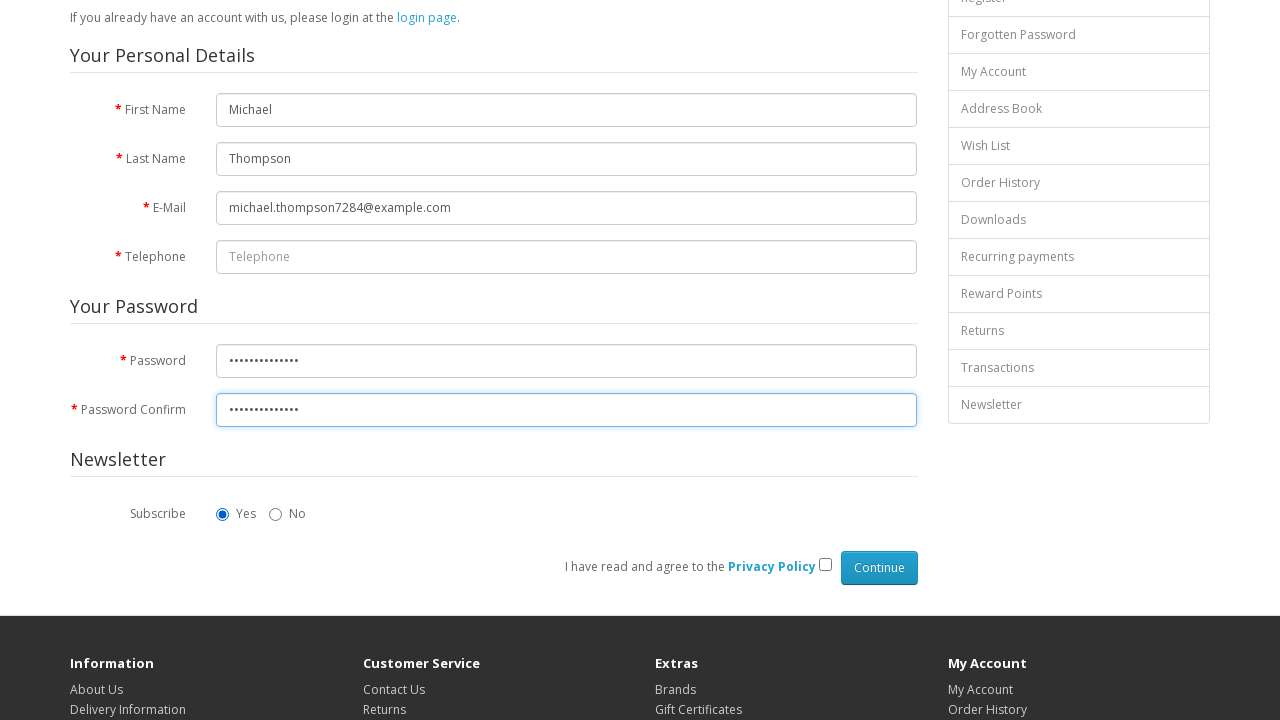

Checked privacy policy checkbox at (825, 565) on internal:role=checkbox
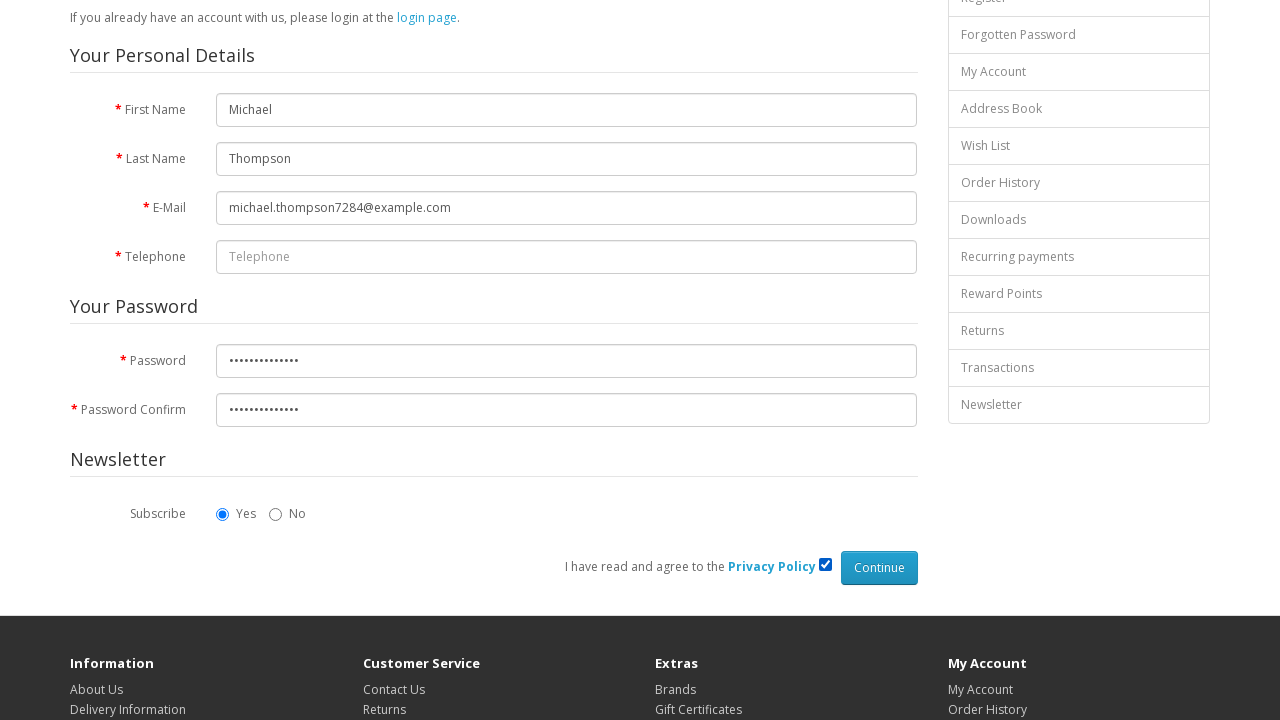

Clicked Continue button to submit registration form at (879, 568) on internal:role=button[name="Continue"i]
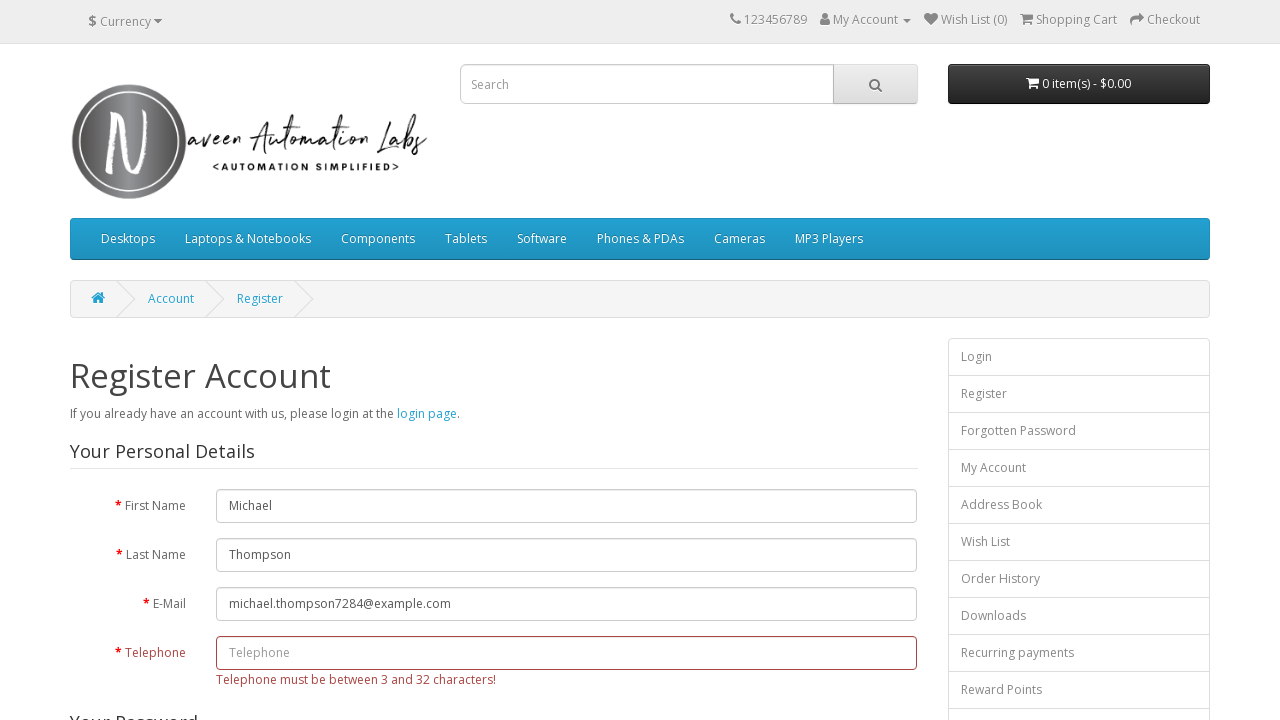

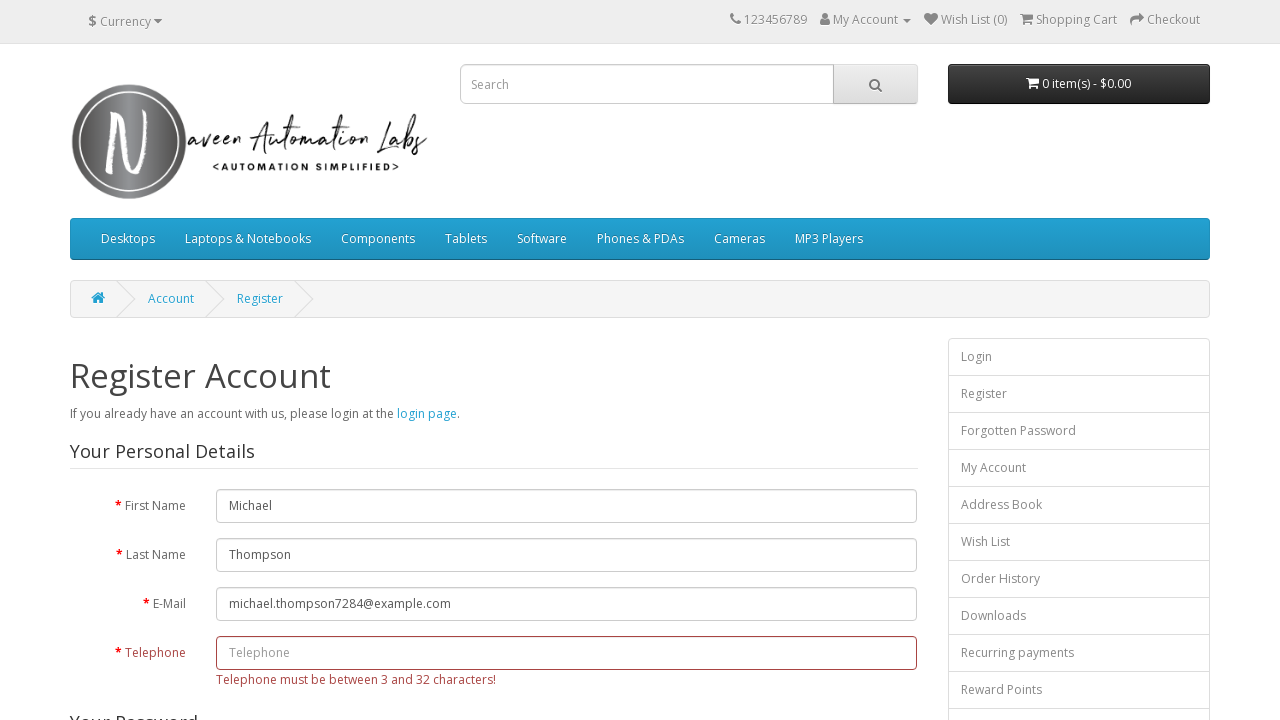